Tests a demo registration form by navigating to the registration page and filling in the first name and last name fields

Starting URL: http://demo.automationtesting.in/Register.html

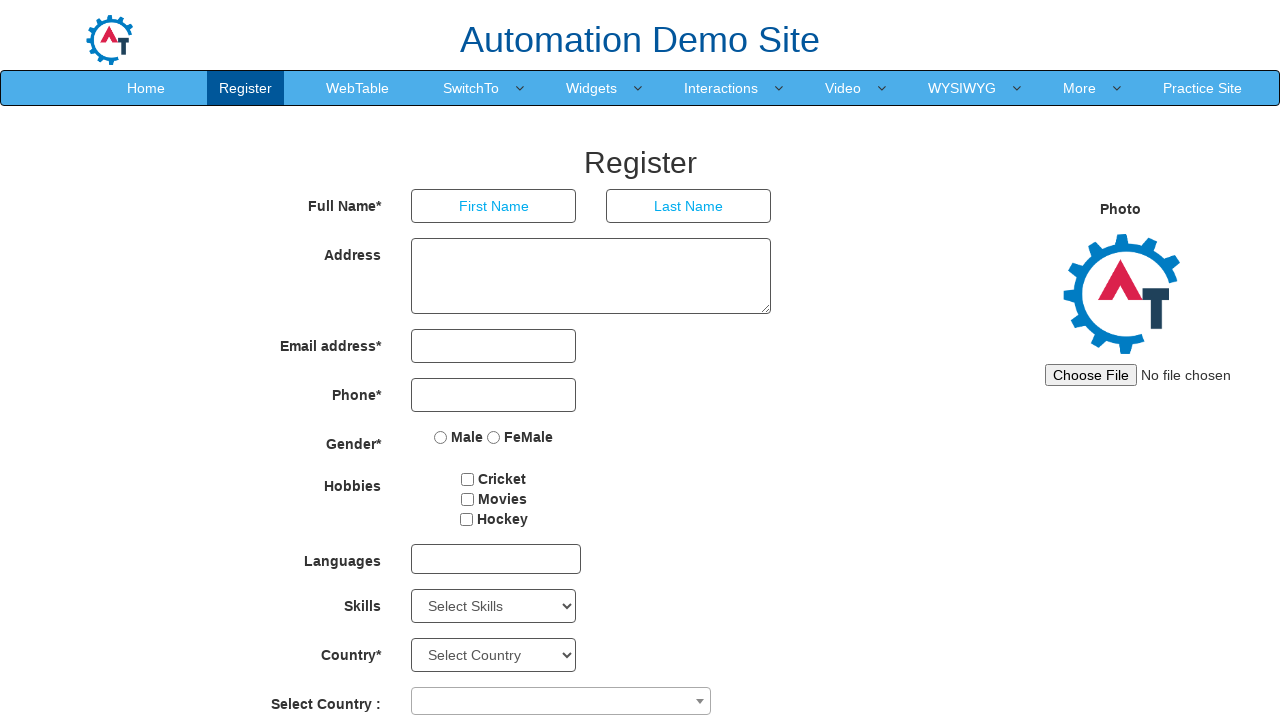

Navigated to demo registration form page
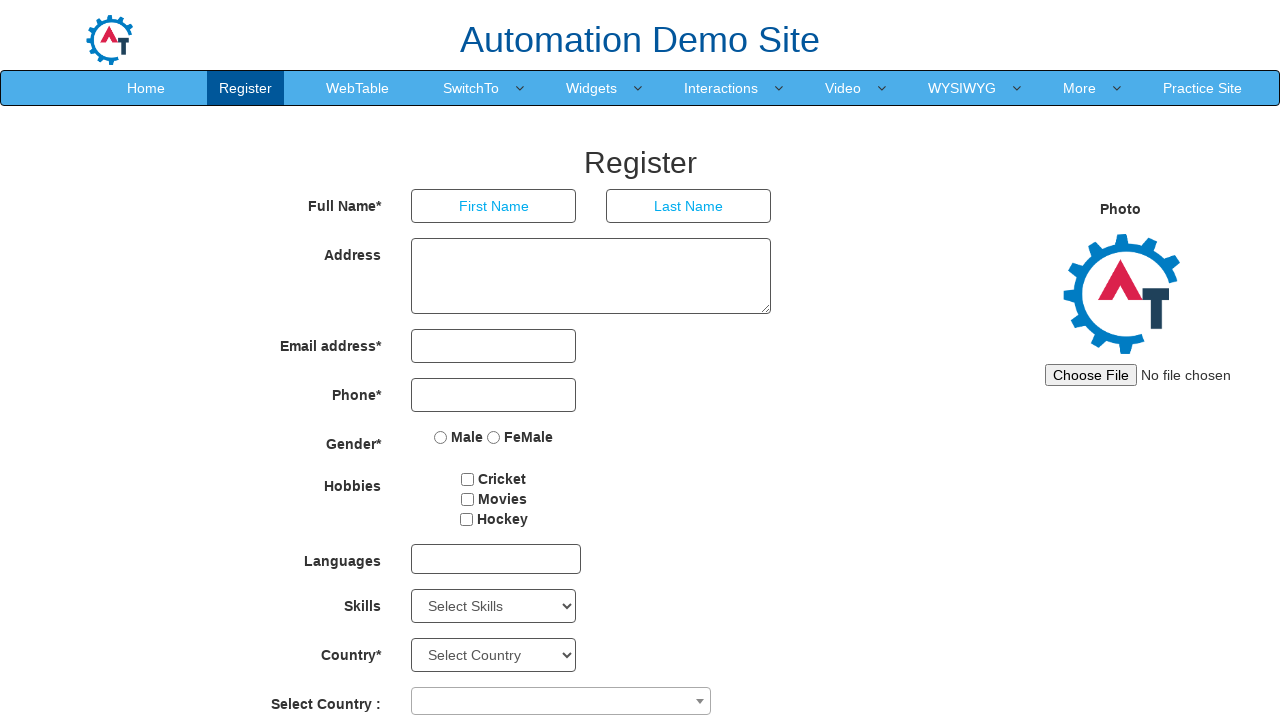

Filled first name field with 'Raju' on input[placeholder='First Name']
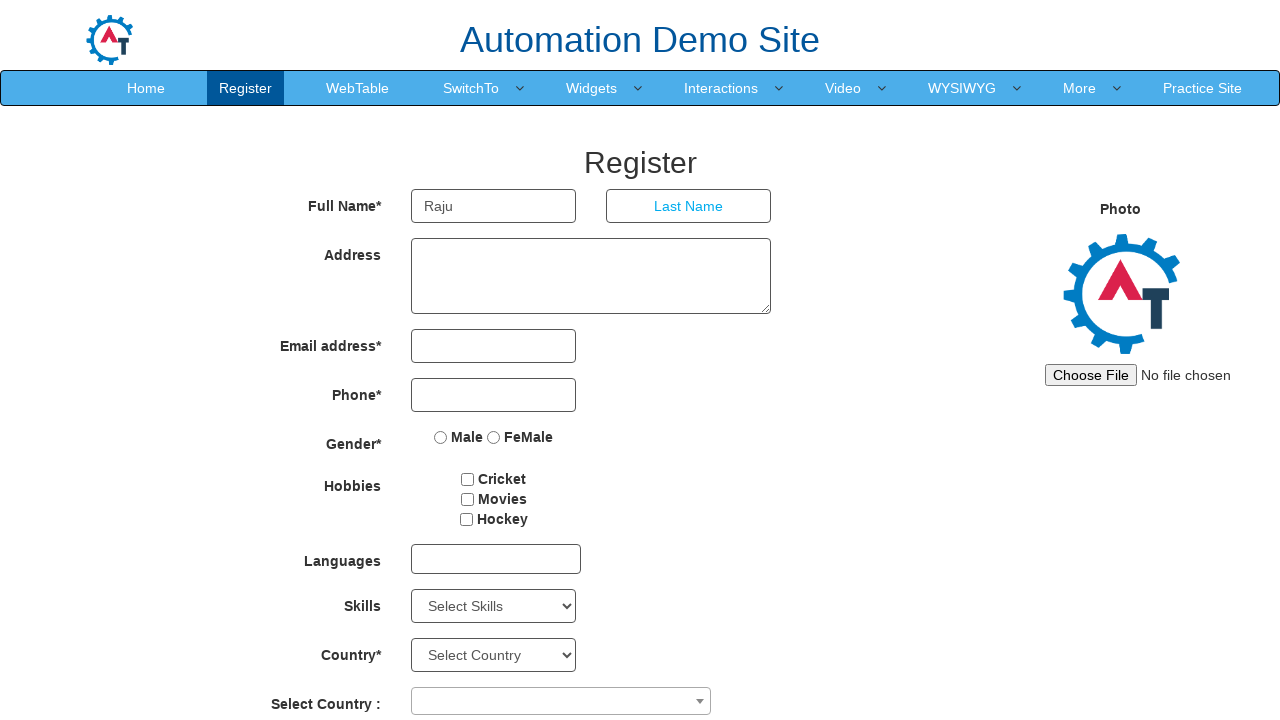

Filled last name field with 'Sunkara' on input[placeholder='Last Name']
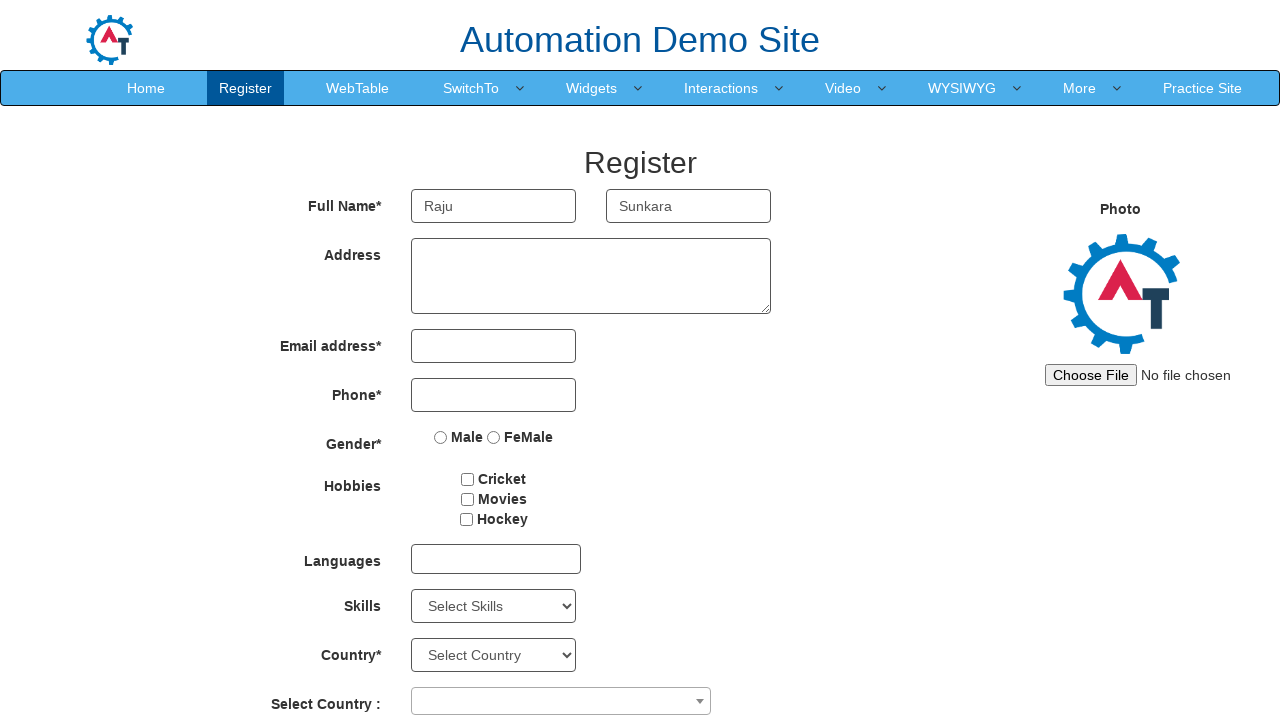

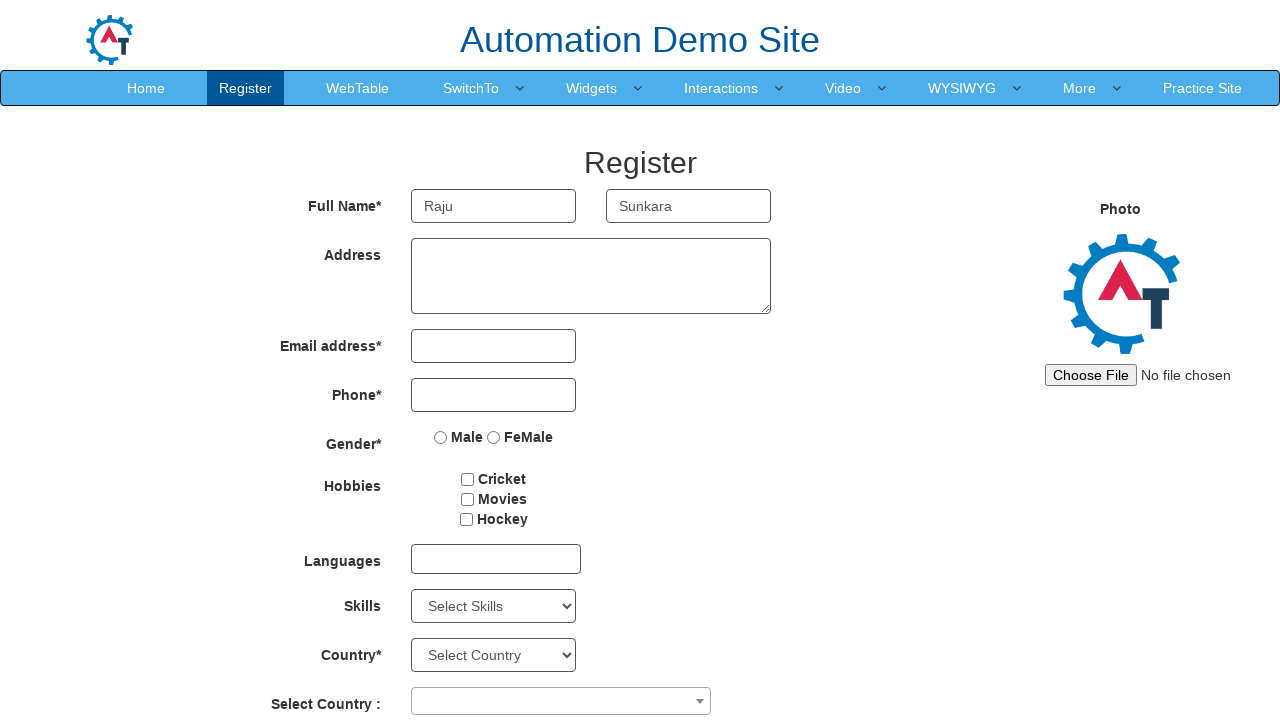